Navigates to a team roster page and verifies that the roster table is displayed with player information

Starting URL: https://www.lovb.com/teams/lovb-atlanta-volleyball/roster

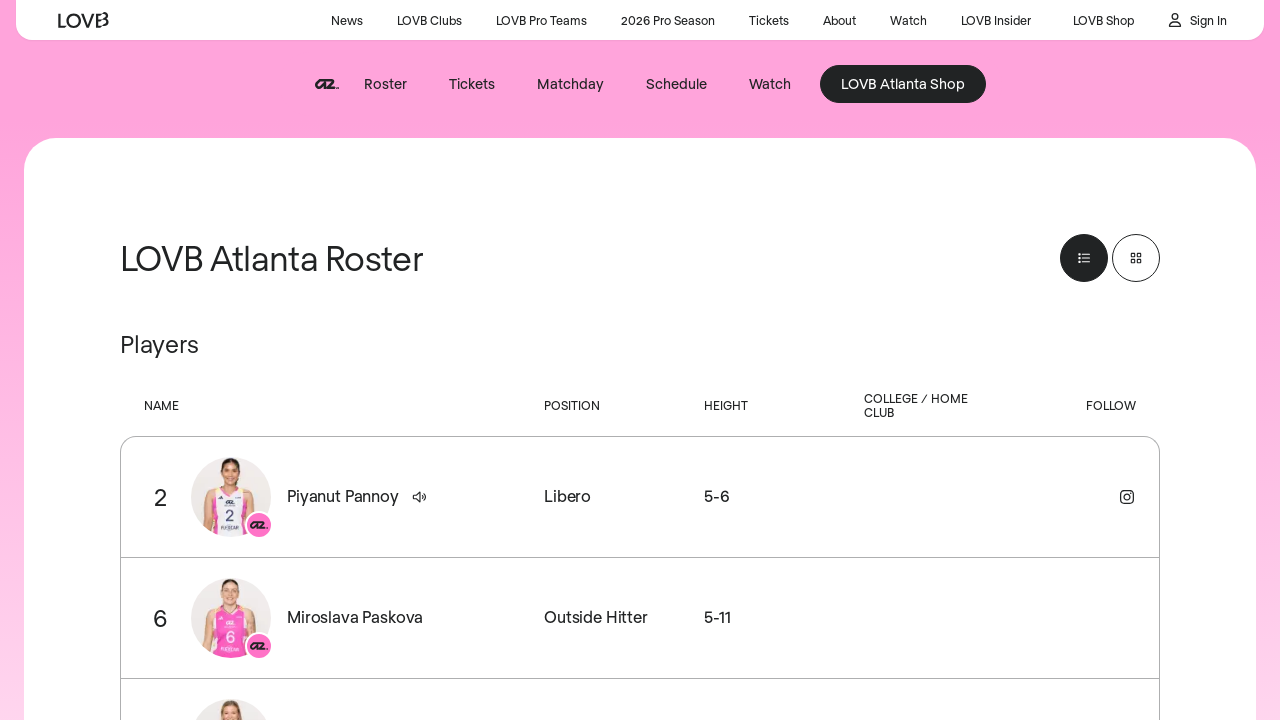

Waited for roster table to load
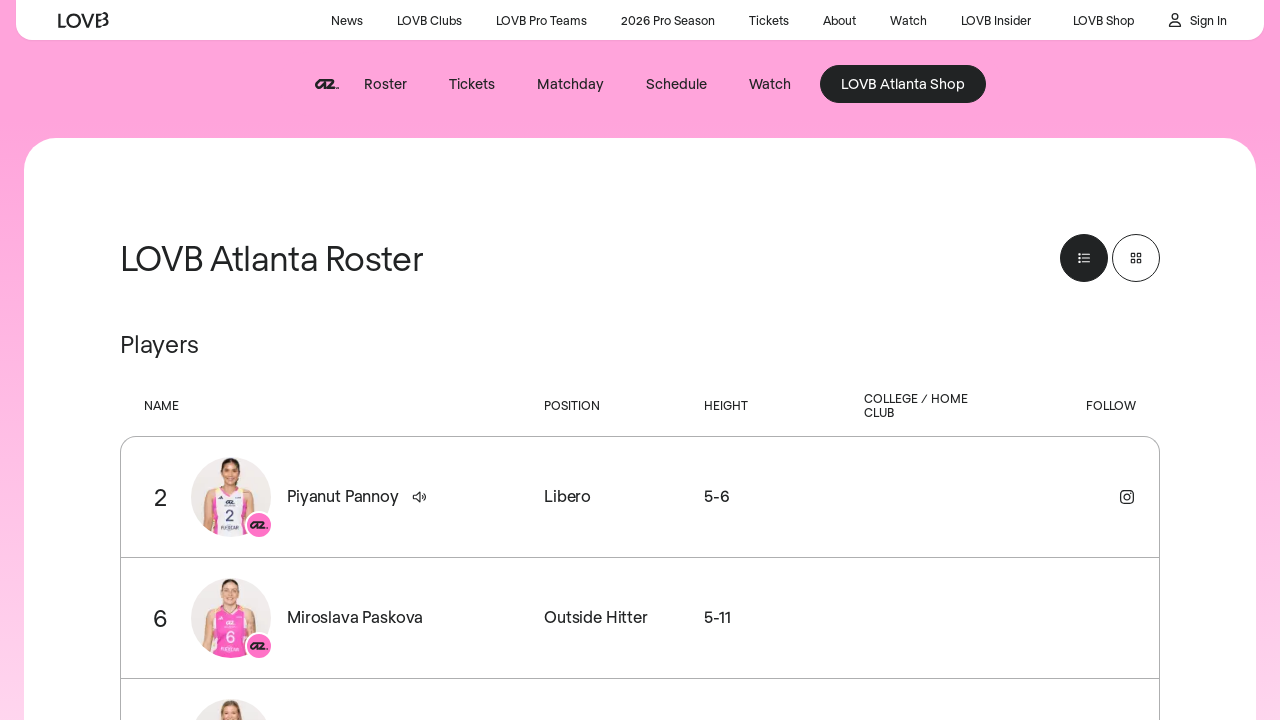

Verified table headers are present in roster table
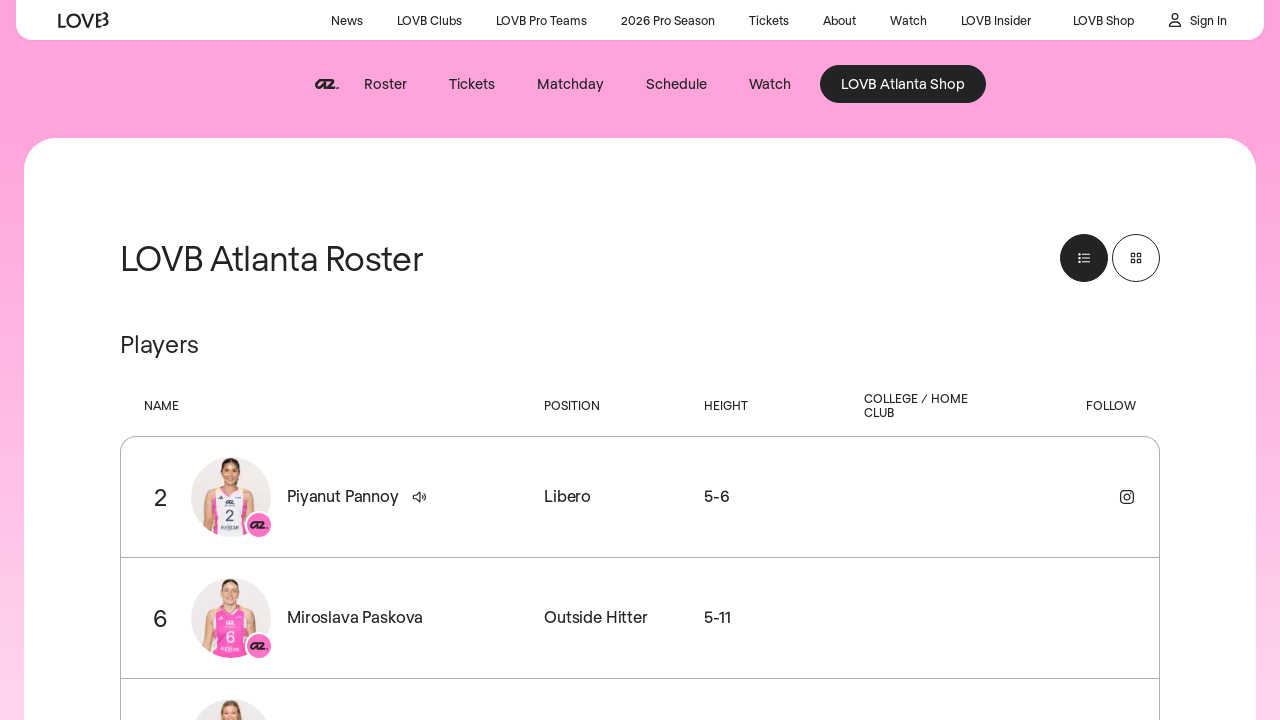

Verified at least one data row is present in roster table
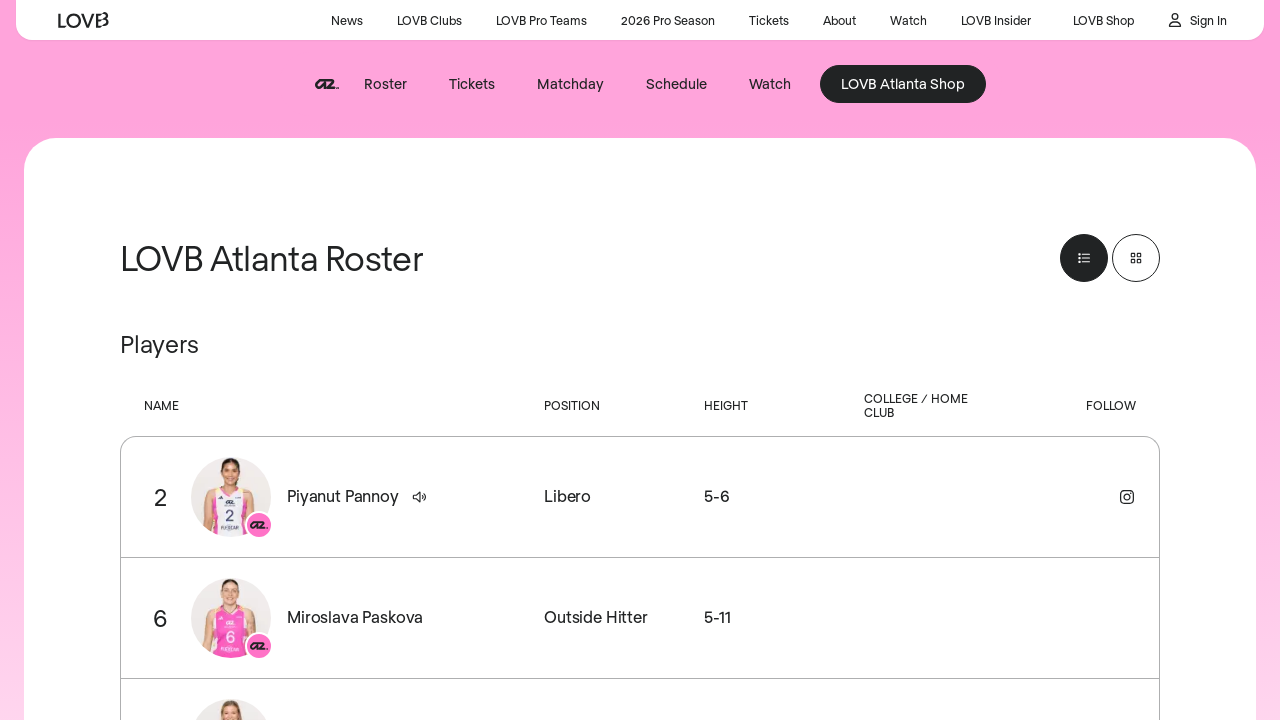

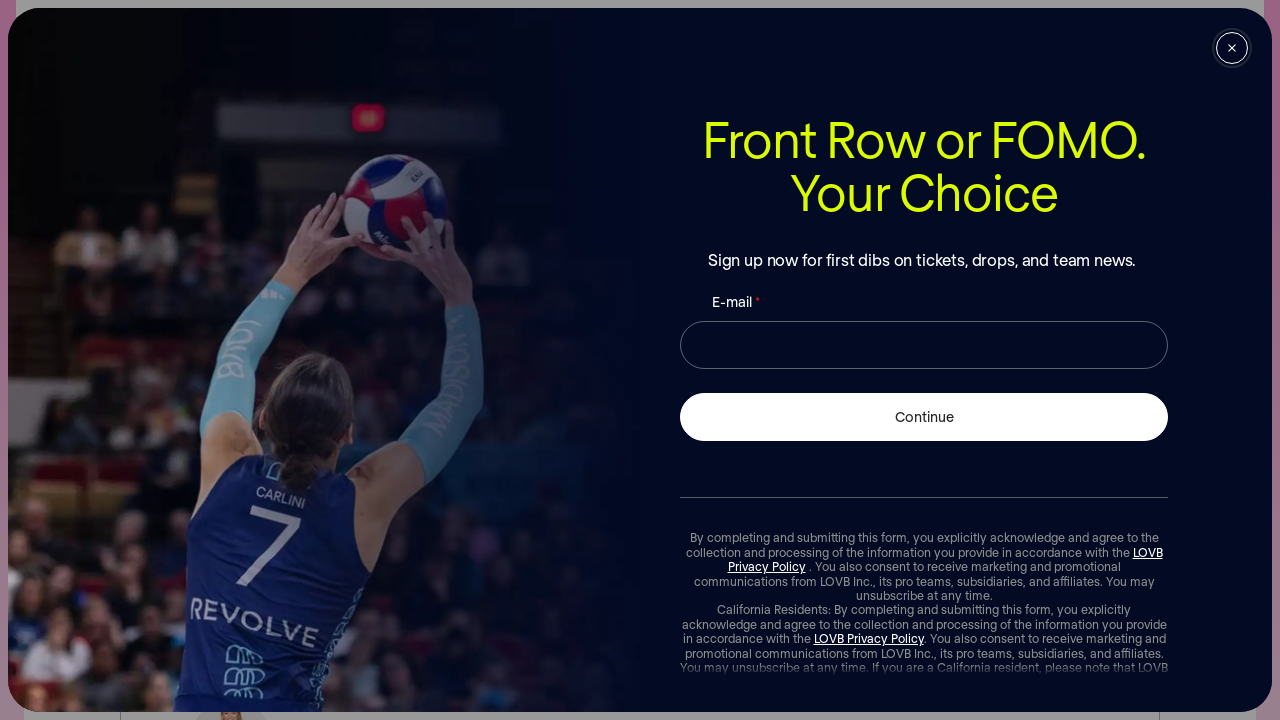